Tests checkbox operations by clicking on checkboxes to select and deselect them, verifying their state changes

Starting URL: https://kristinek.github.io/site/examples/actions

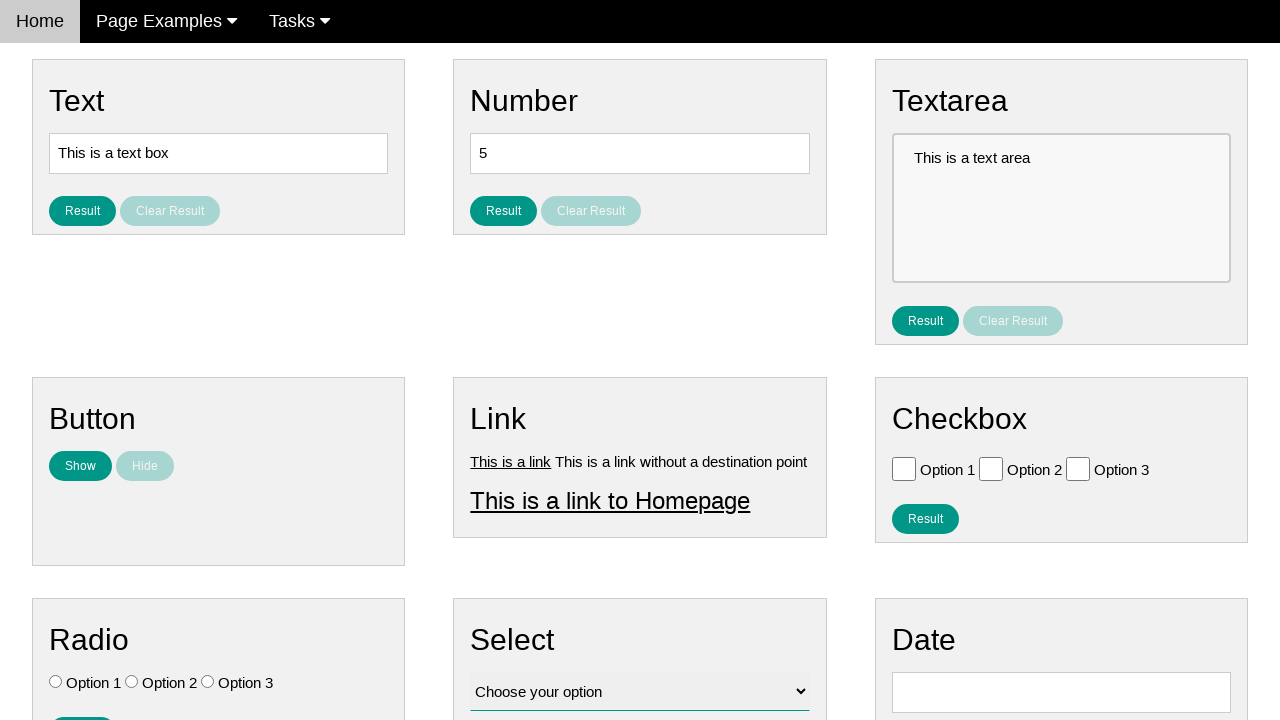

Navigated to checkbox operations test page
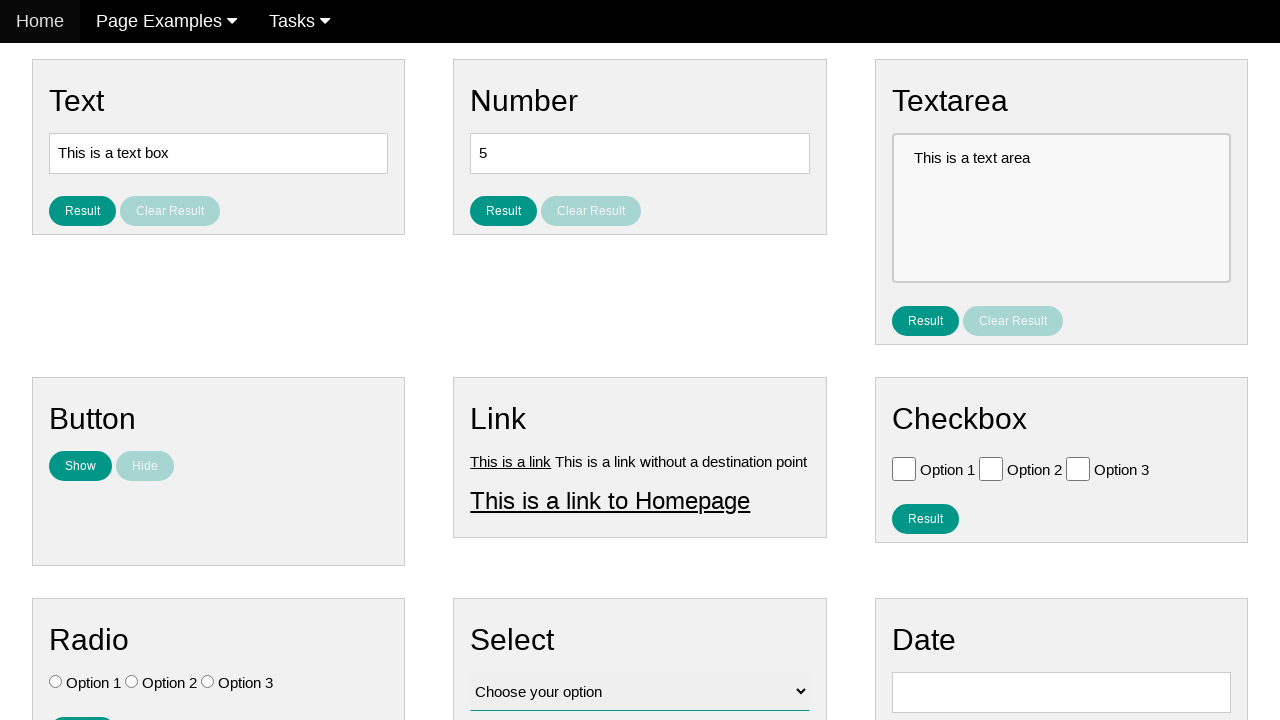

Clicked checkbox 1 to select it at (904, 468) on input#vfb-6-0
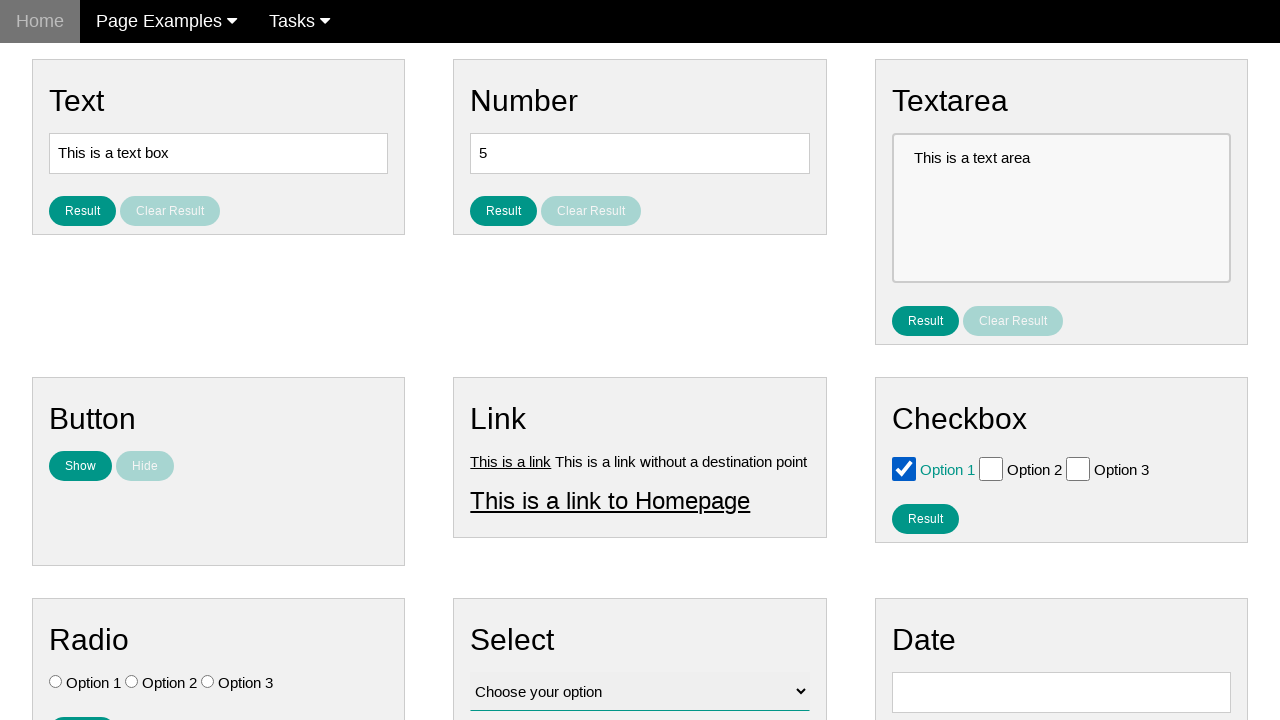

Clicked checkbox 2 to select it at (991, 468) on input#vfb-6-1
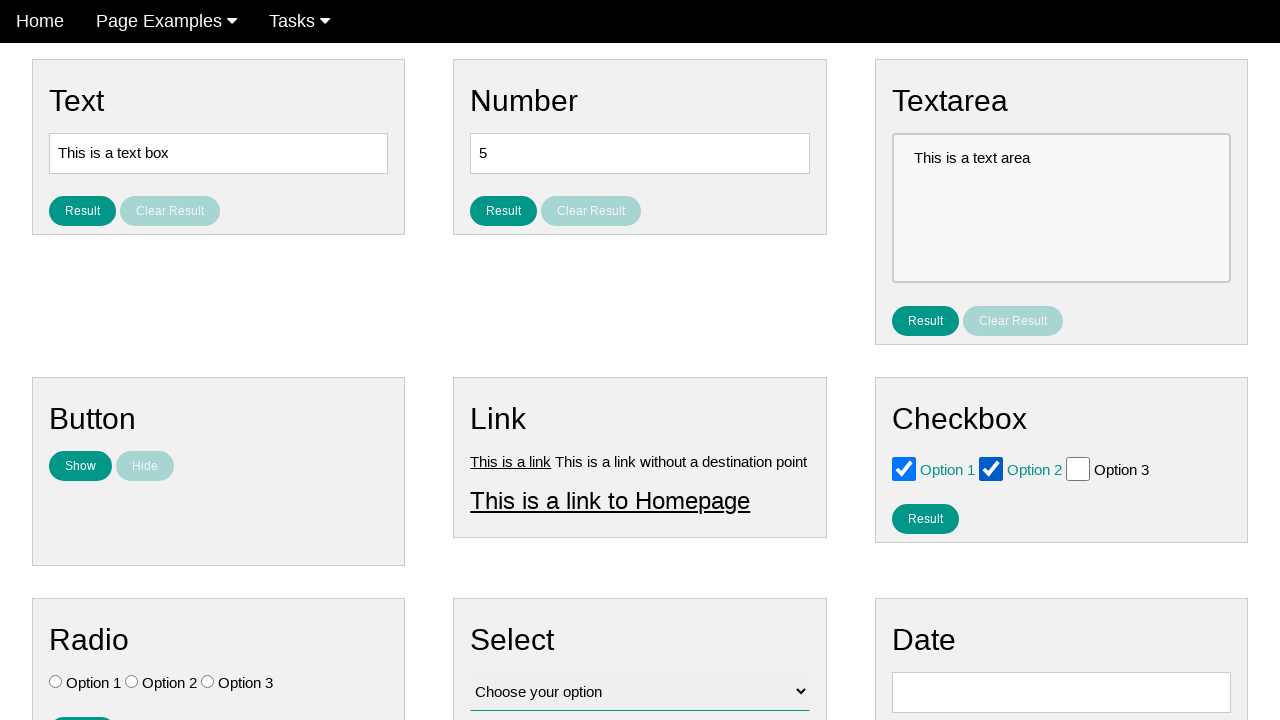

Clicked checkbox 2 again to deselect it at (991, 468) on input#vfb-6-1
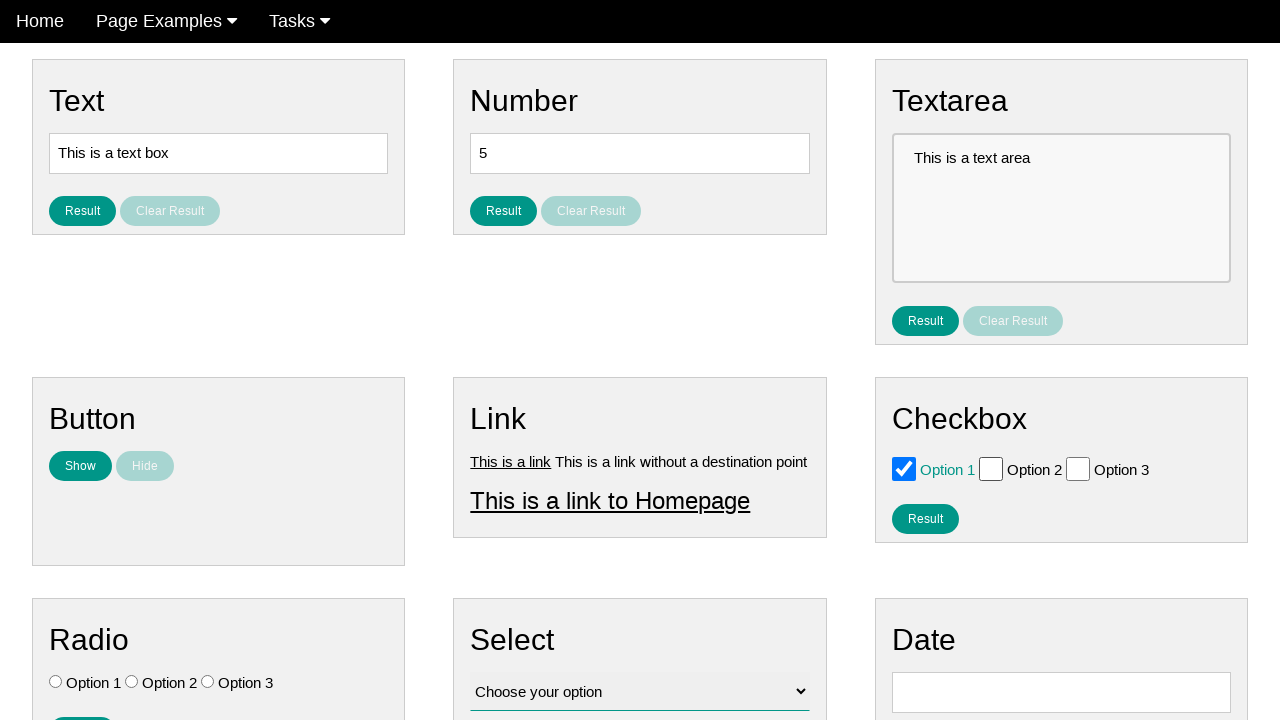

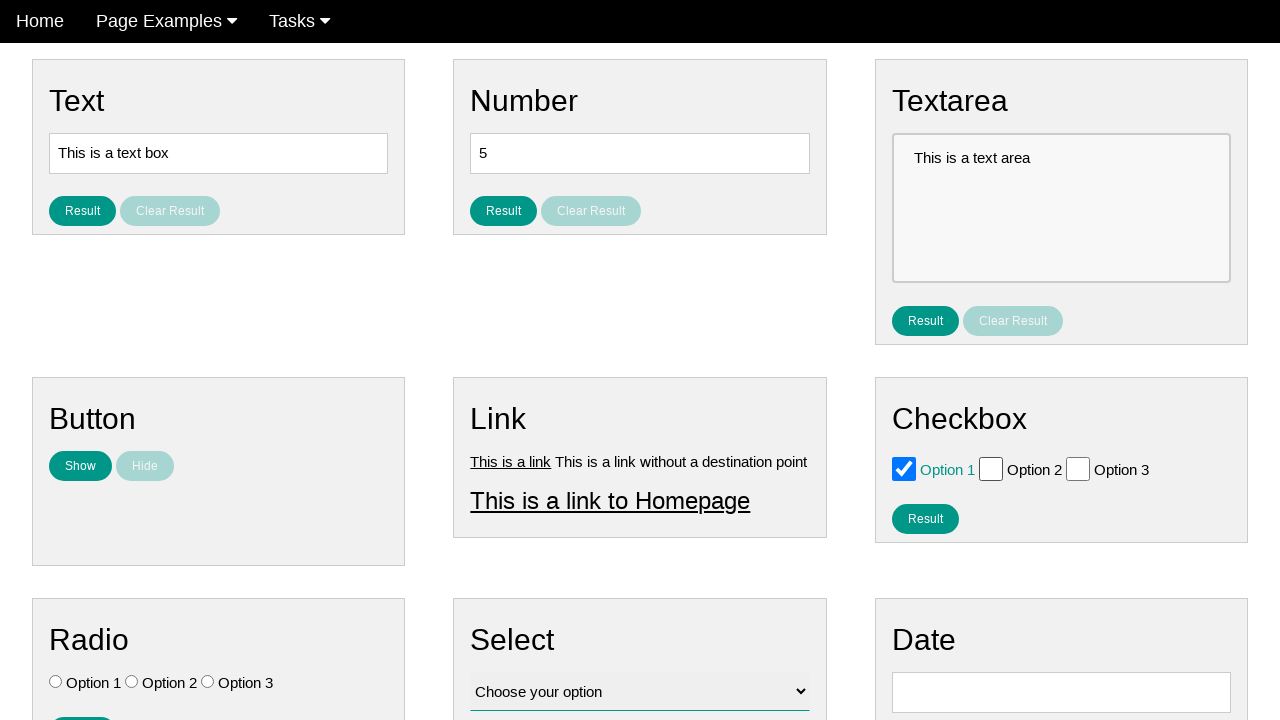